Tests checkbox functionality by clicking on checkbox 1 to select it, and conditionally clicking checkbox 2 to uncheck it if it's already selected, then verifying the states.

Starting URL: https://the-internet.herokuapp.com/checkboxes

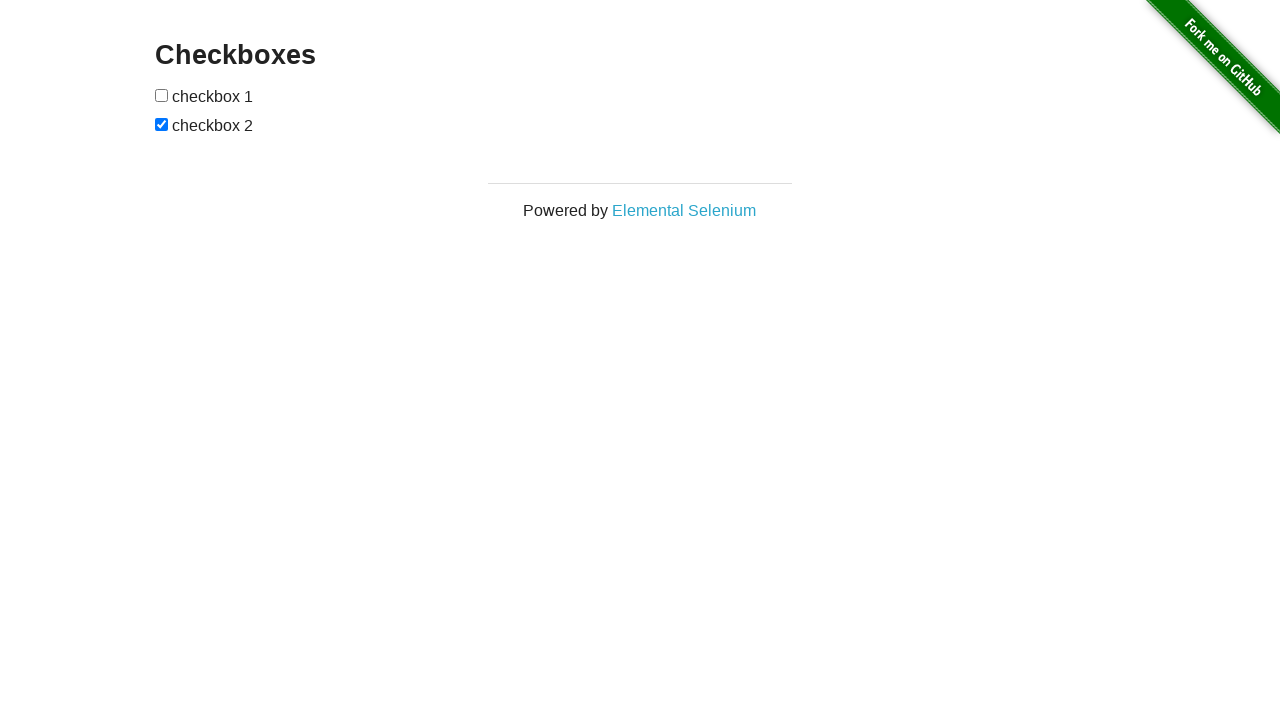

Clicked checkbox 1 to select it at (162, 95) on xpath=//*[@id='checkboxes']/input[1]
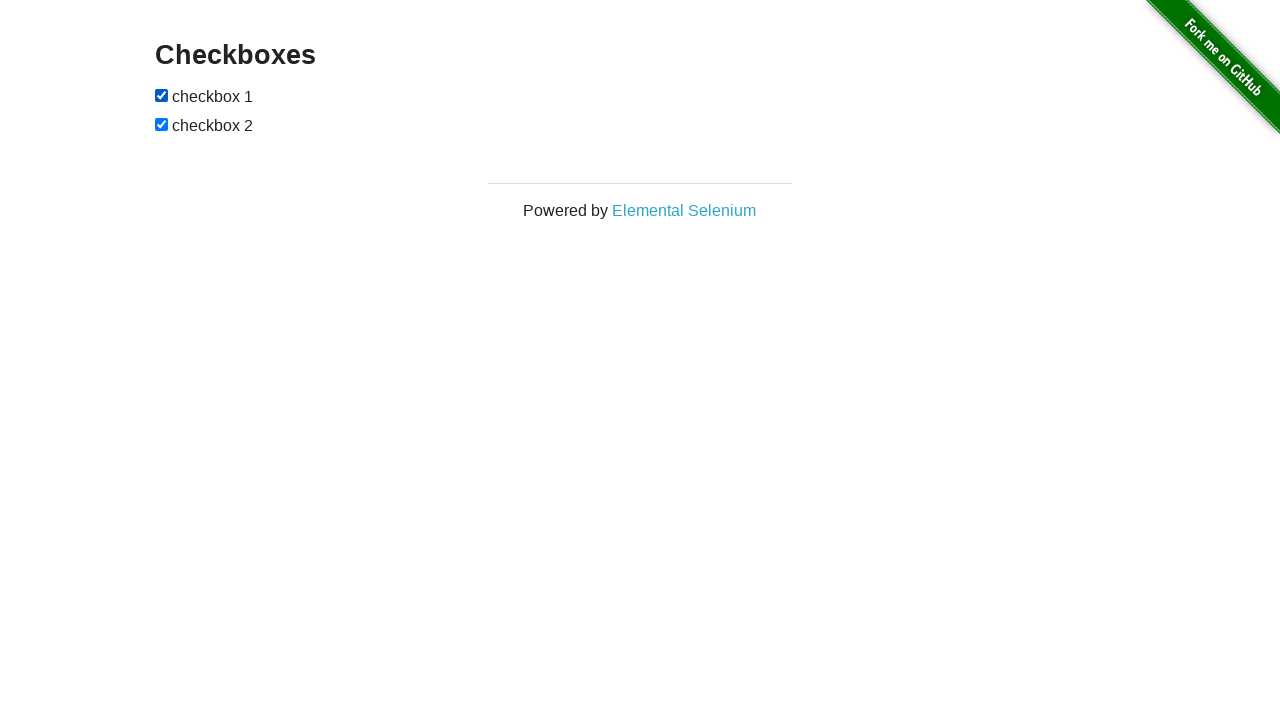

Verified checkbox 2 is currently checked
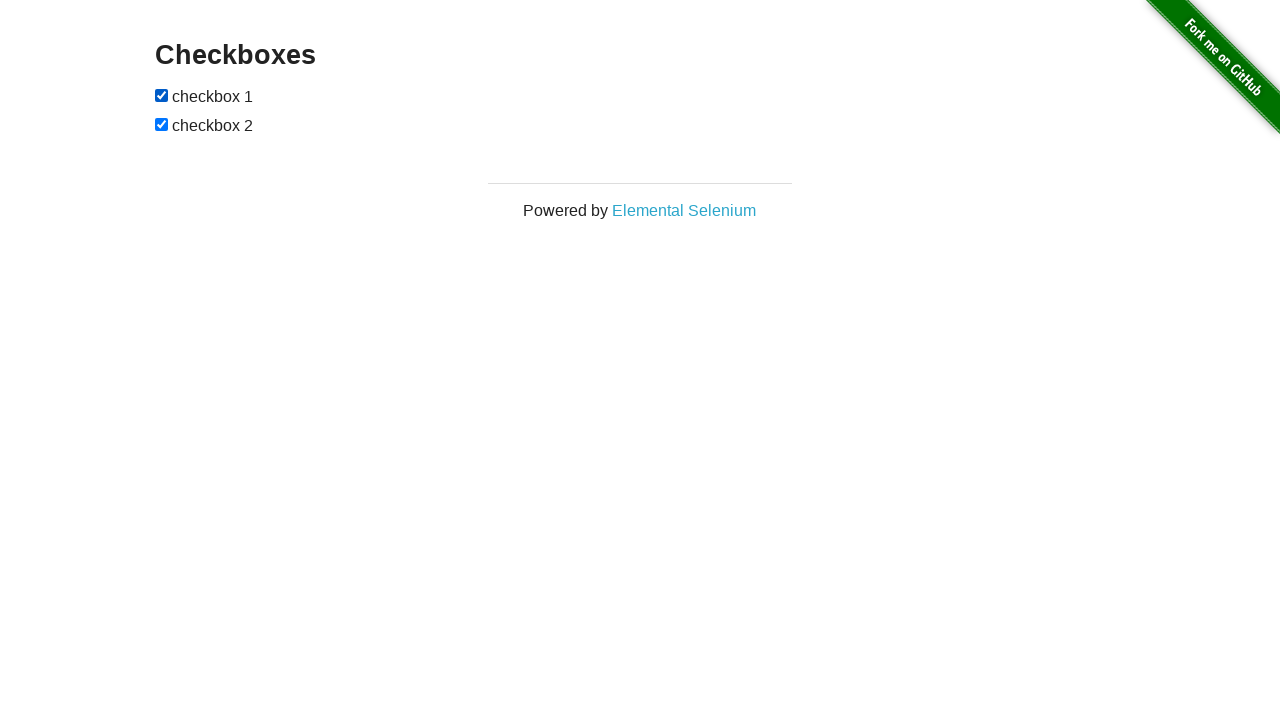

Clicked checkbox 2 to uncheck it at (162, 124) on xpath=//*[@id='checkboxes']/input[2]
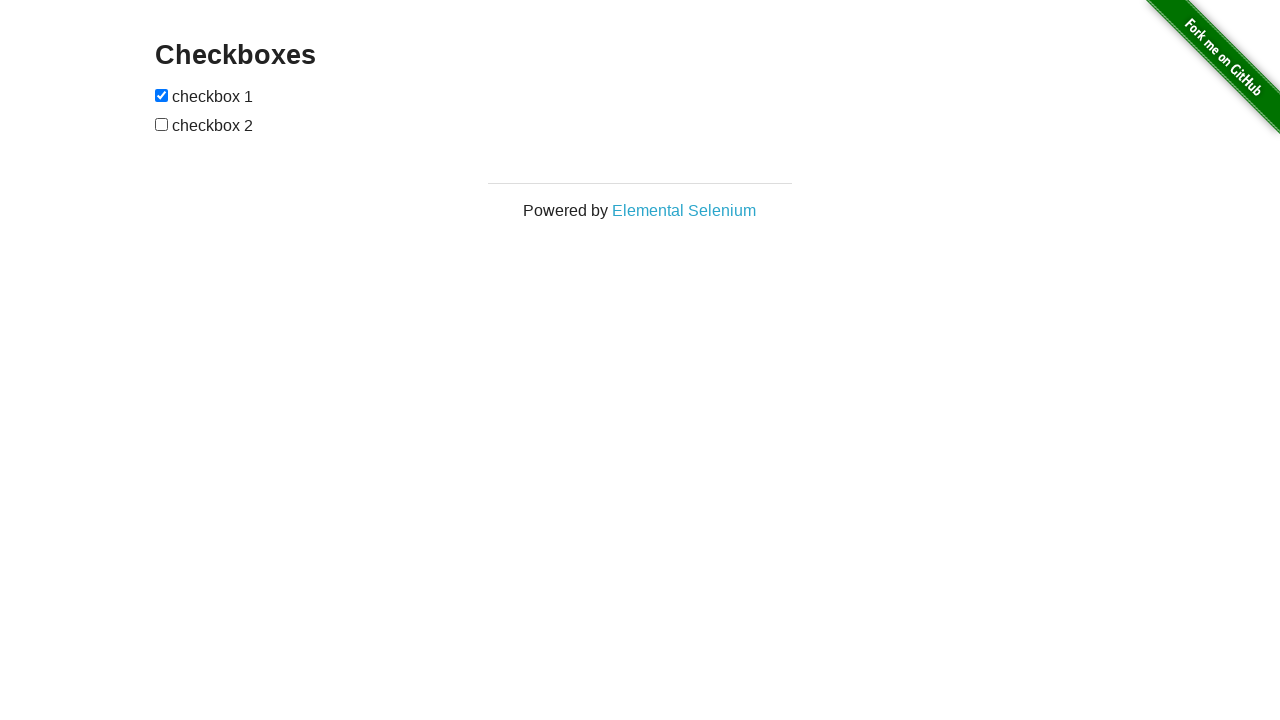

Verified checkbox 1 is checked
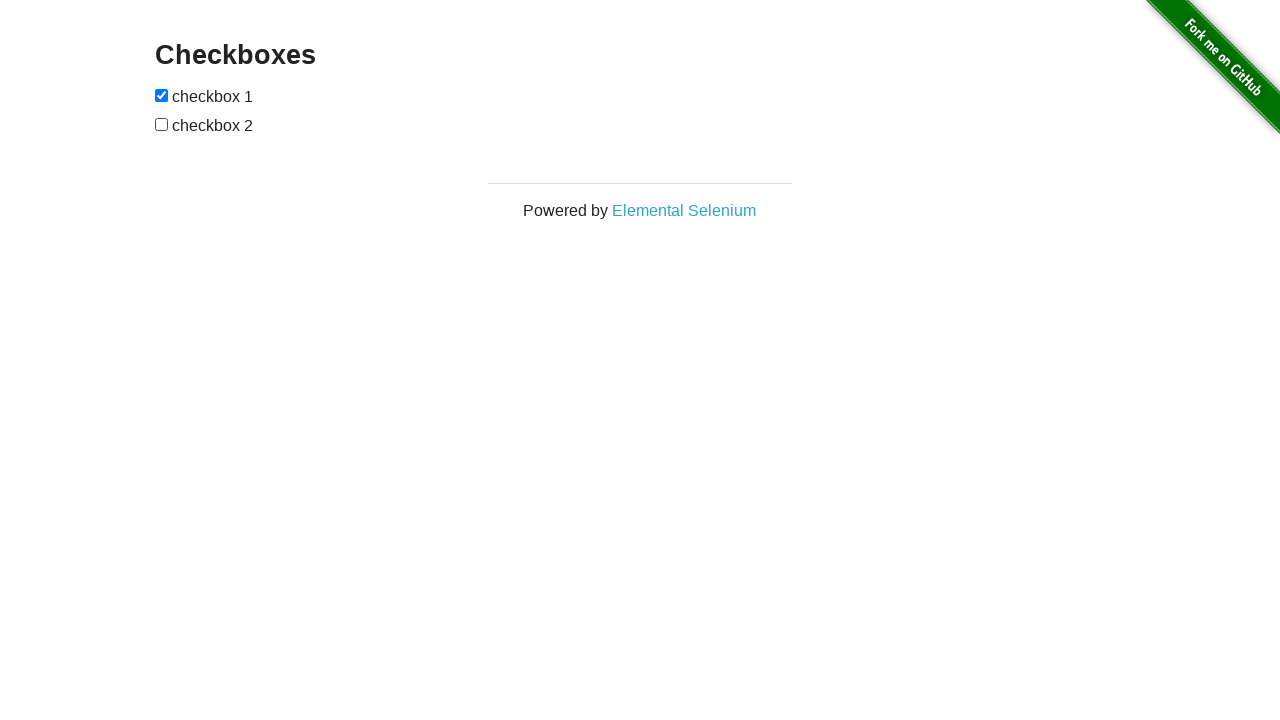

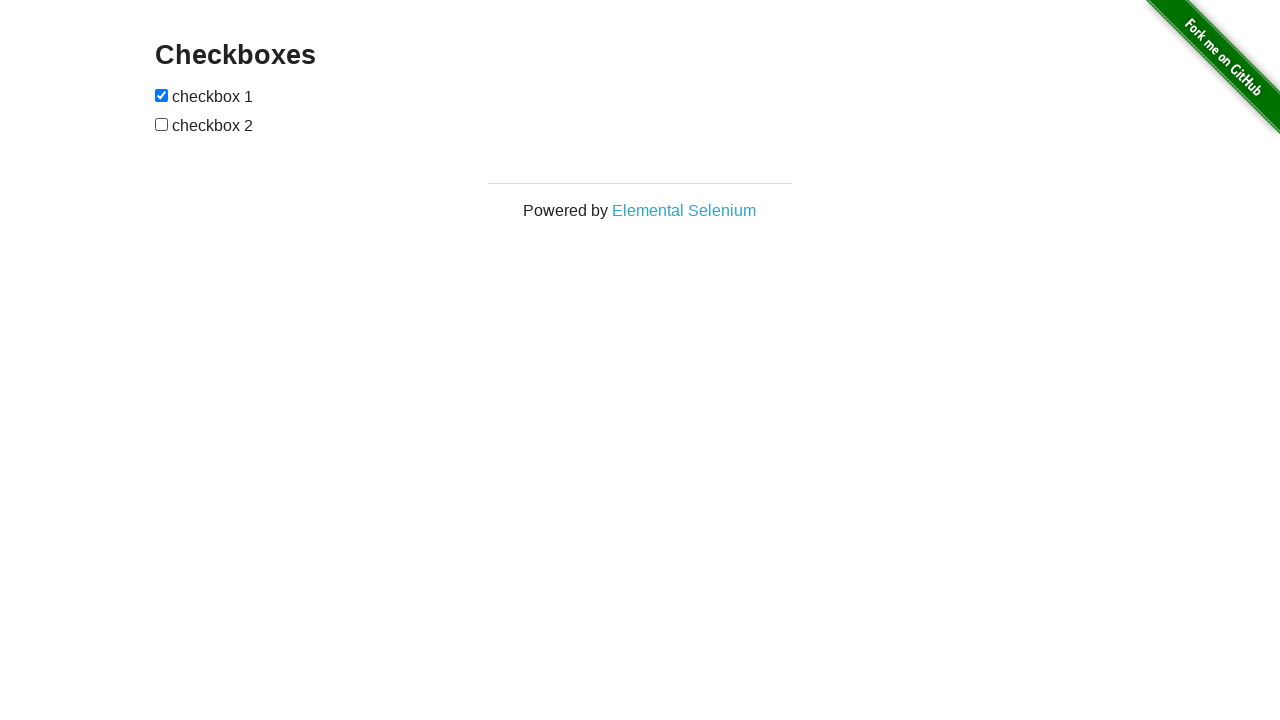